Tests that clicking the document menu button displays the menu on the dokieli homepage

Starting URL: https://dokie.li/

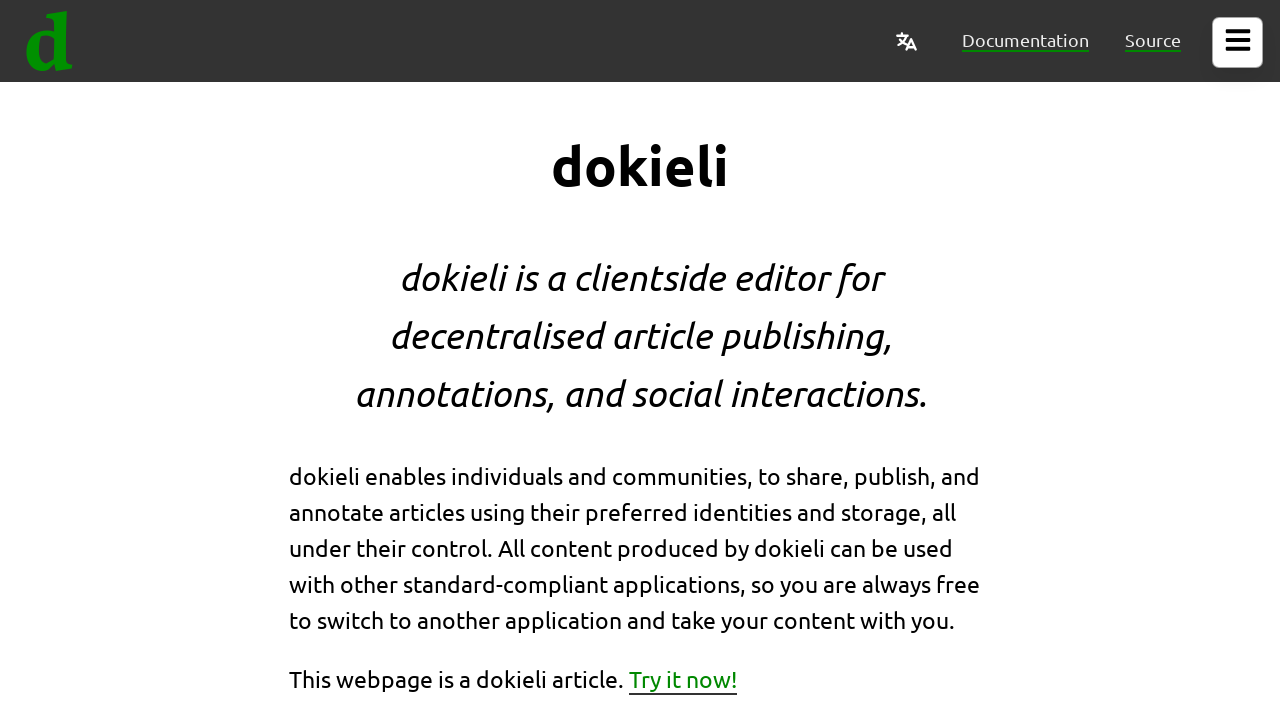

Verified that document menu is initially not visible
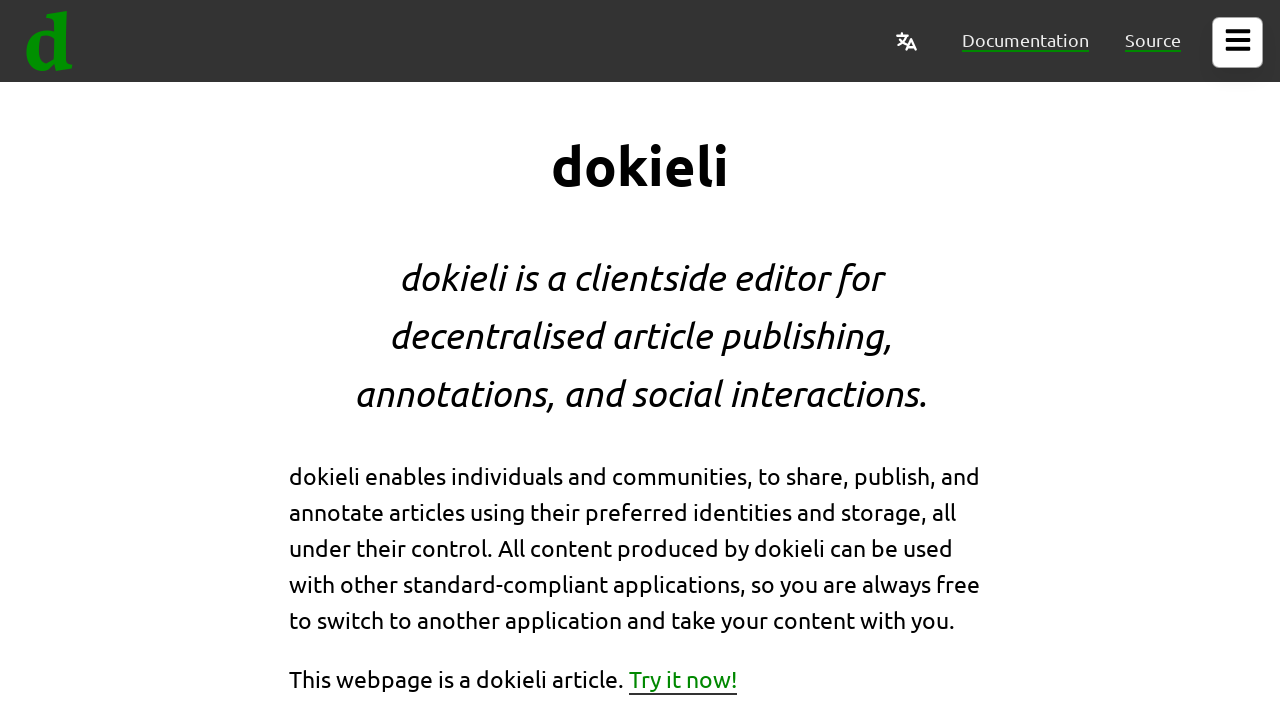

Clicked the document menu button at (1238, 42) on #document-menu button
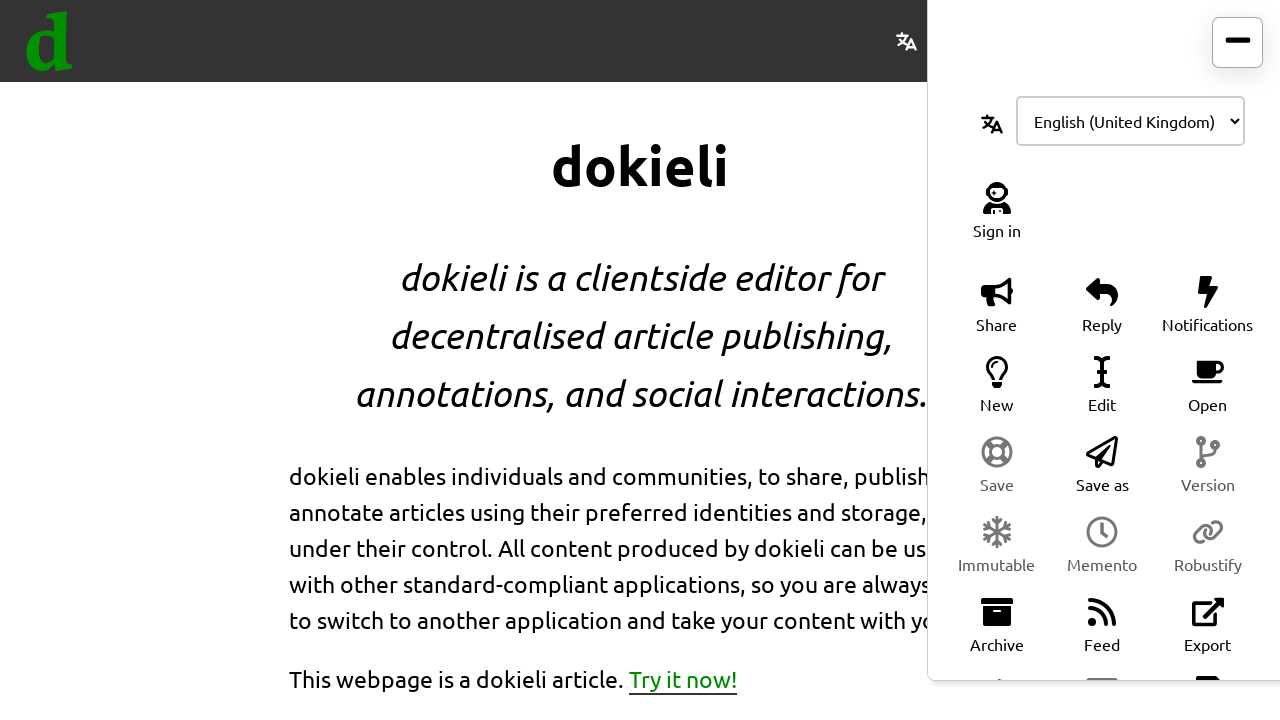

Verified that document menu is now visible after clicking menu button
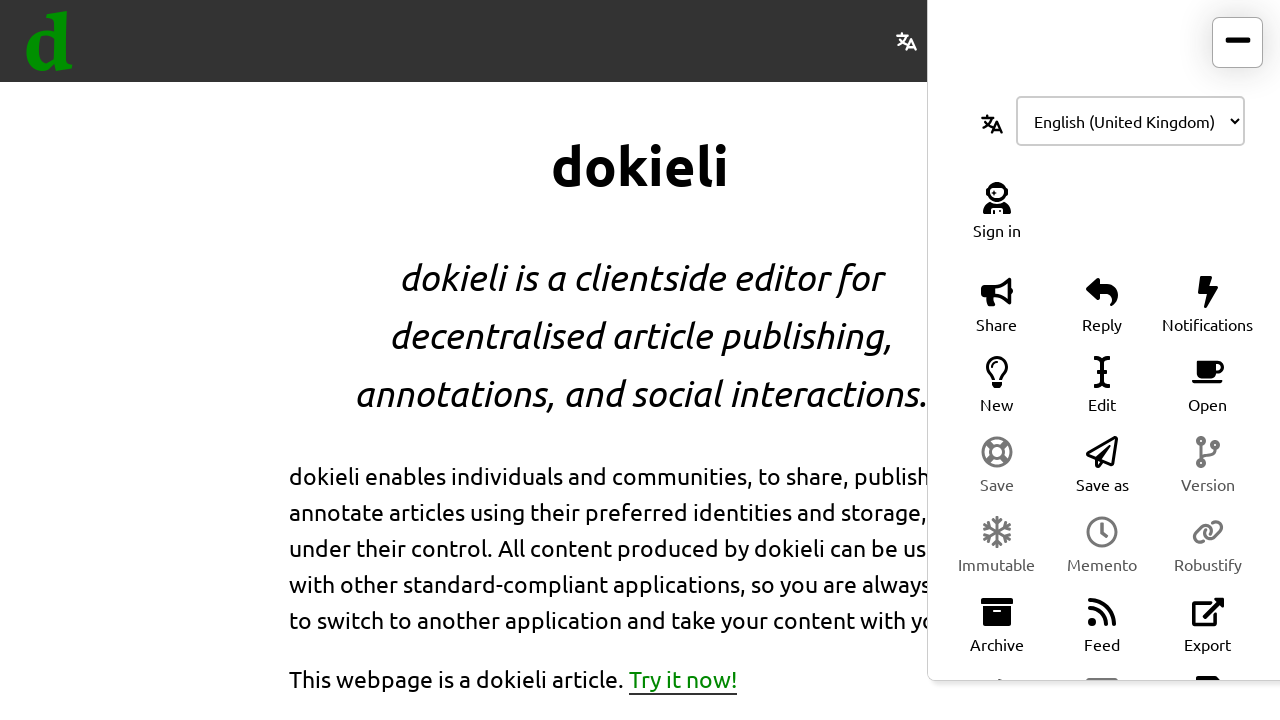

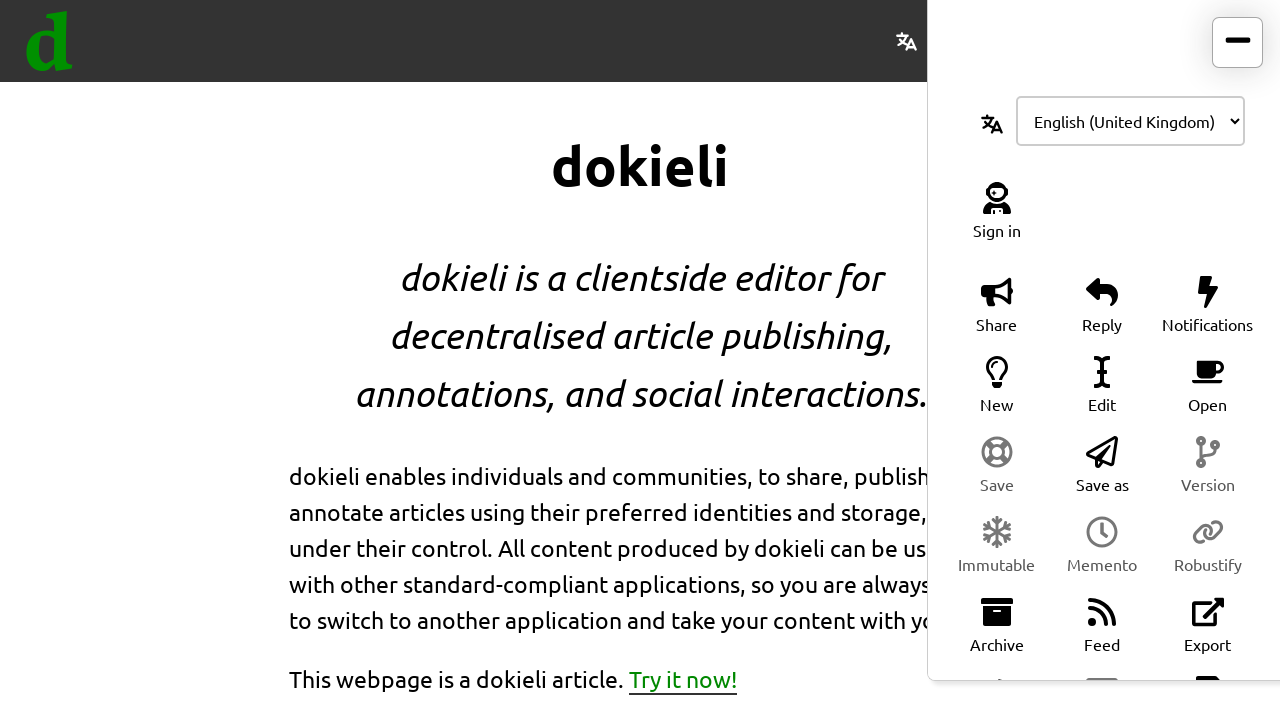